Tests dismissing a JavaScript confirm dialog by clicking the second button and verifying the cancel result

Starting URL: https://the-internet.herokuapp.com/javascript_alerts

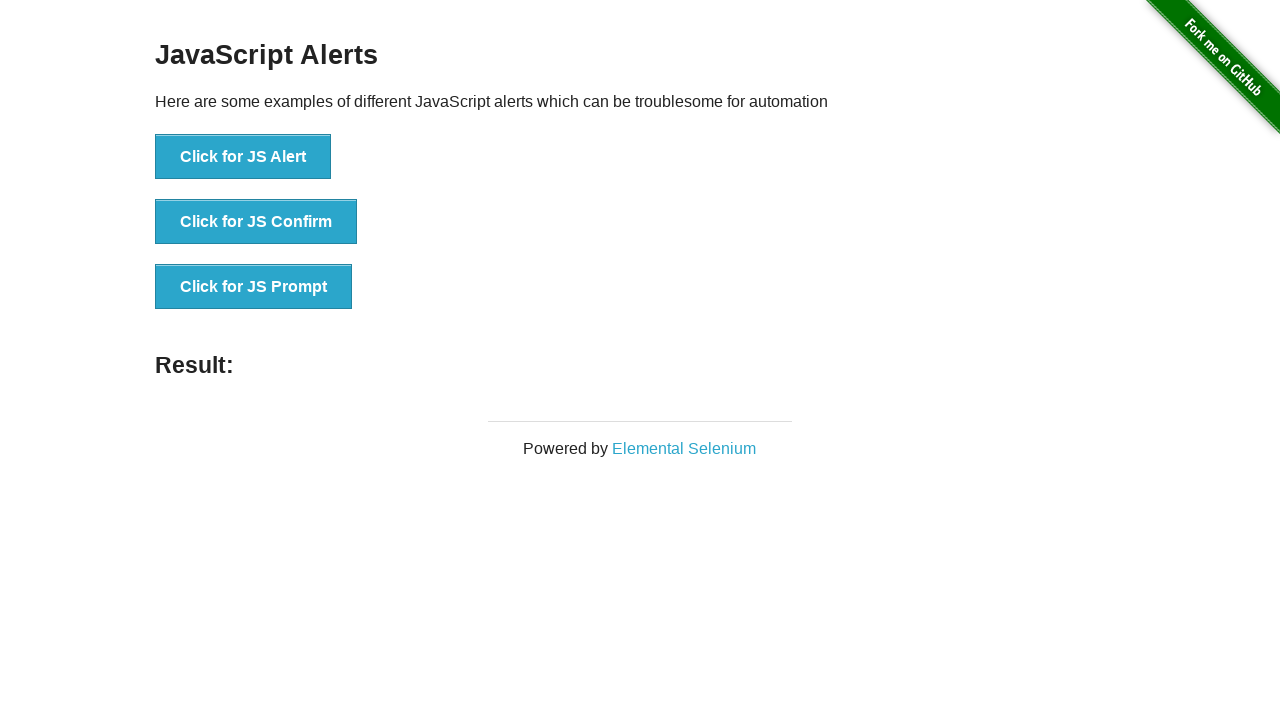

Clicked 'Click for JS Confirm' button to trigger JavaScript confirm dialog at (256, 222) on text='Click for JS Confirm'
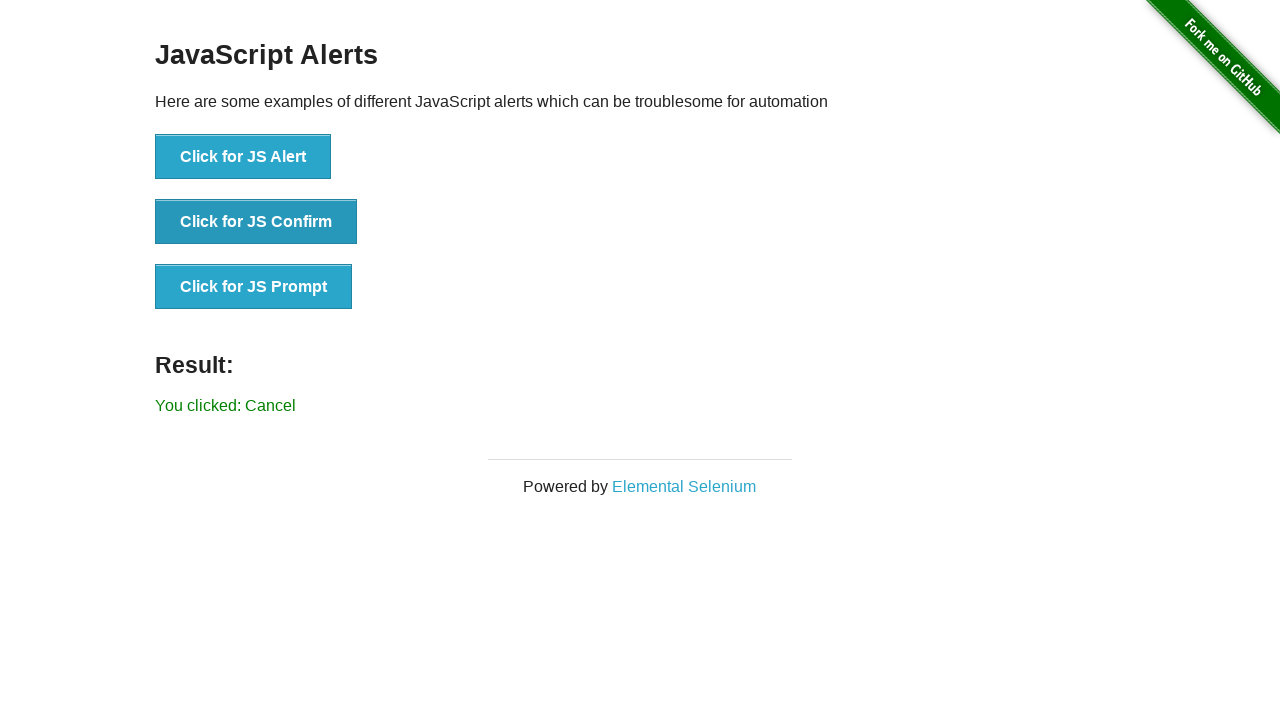

Set up dialog handler to dismiss the confirm dialog
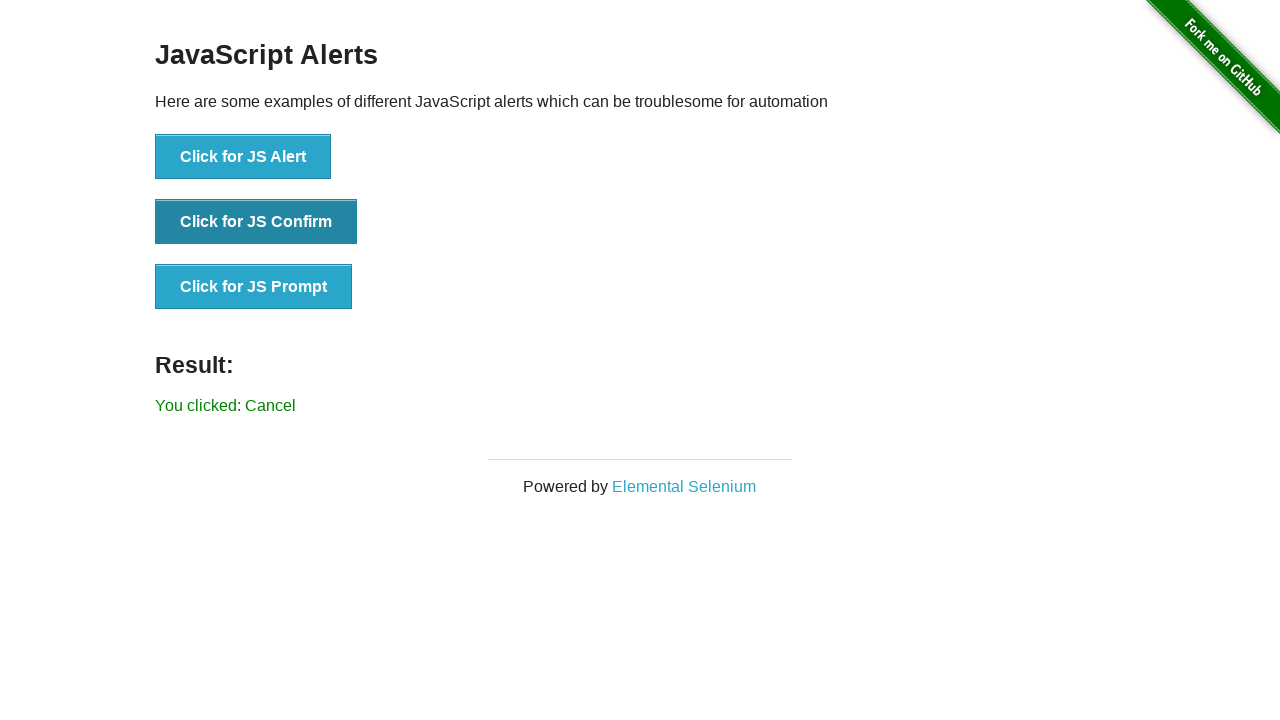

Located result element
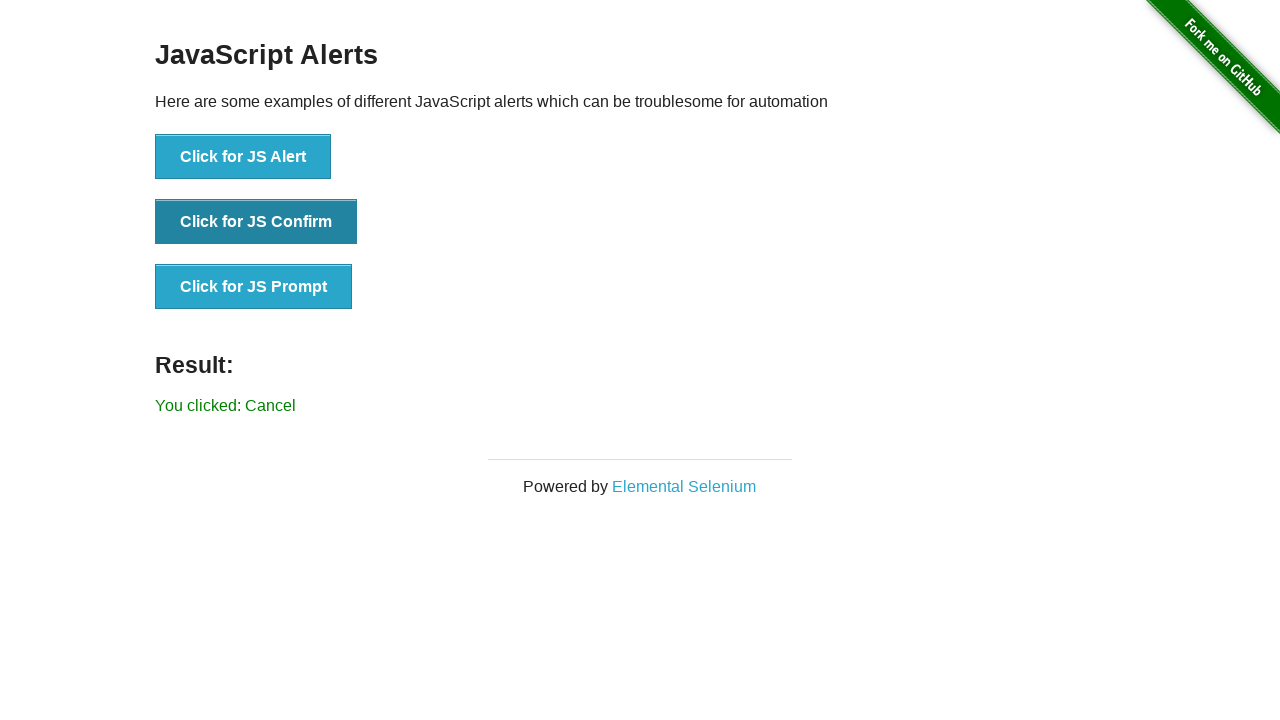

Verified that result message does not contain 'successfuly', confirming dialog was dismissed
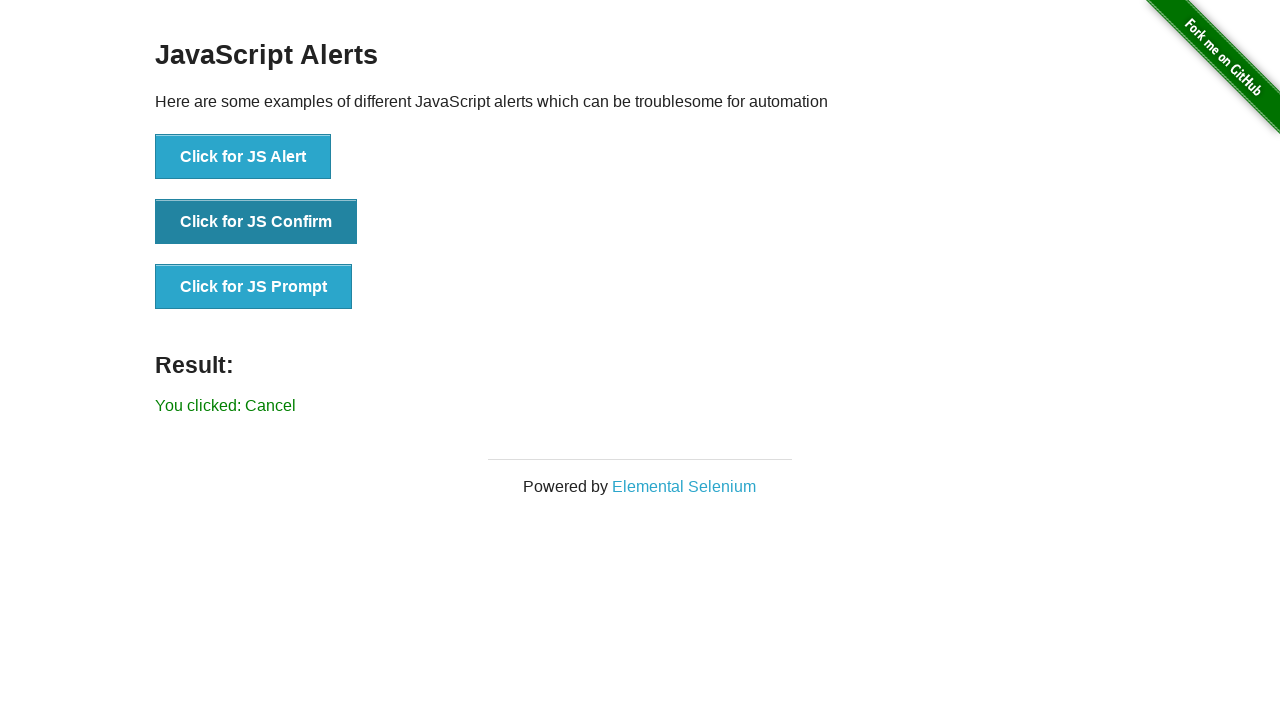

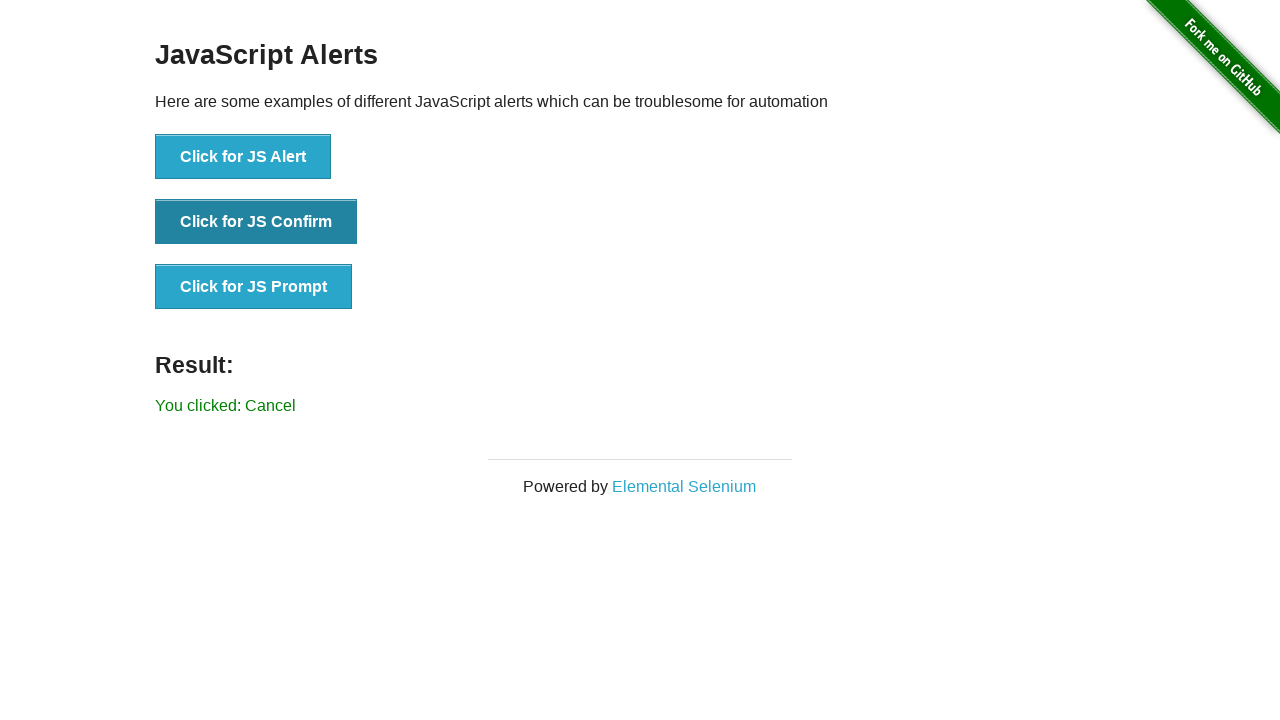